Tests window switching functionality by opening a new tab and switching between the original and new windows

Starting URL: http://formy-project.herokuapp.com/switch-window

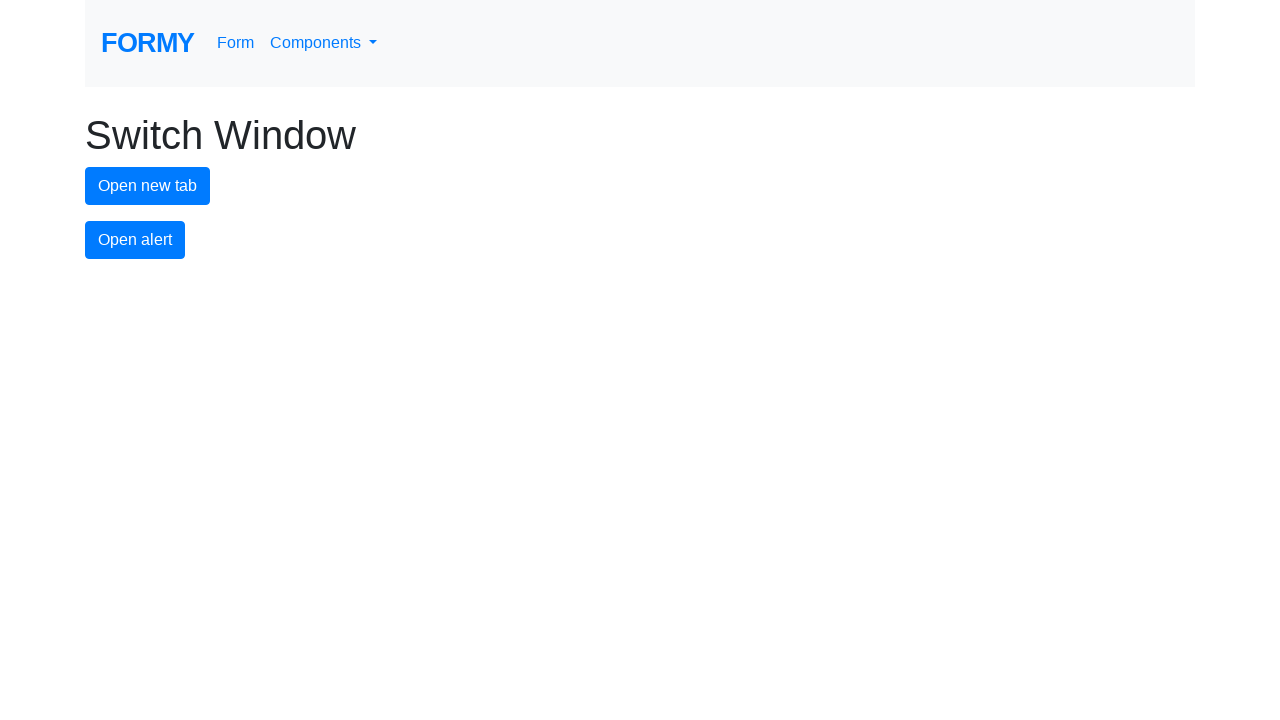

Clicked button to open new tab at (148, 186) on #new-tab-button
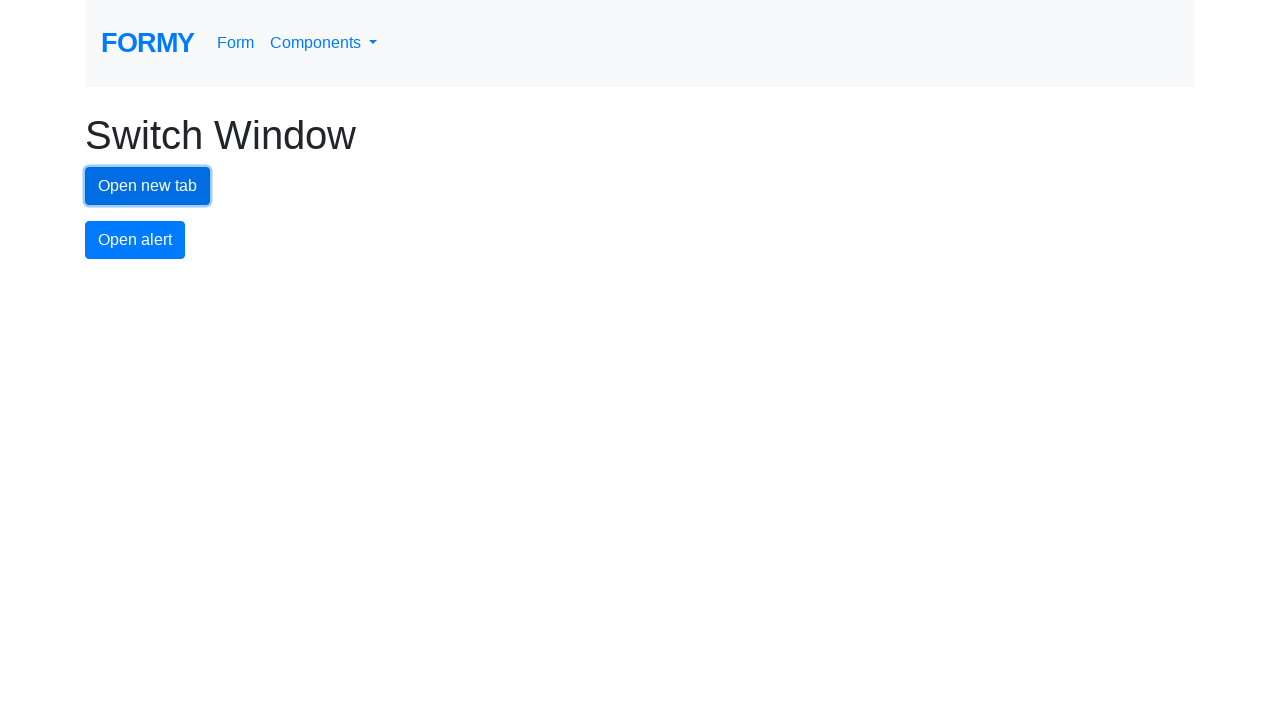

Waited 1 second for new tab to open
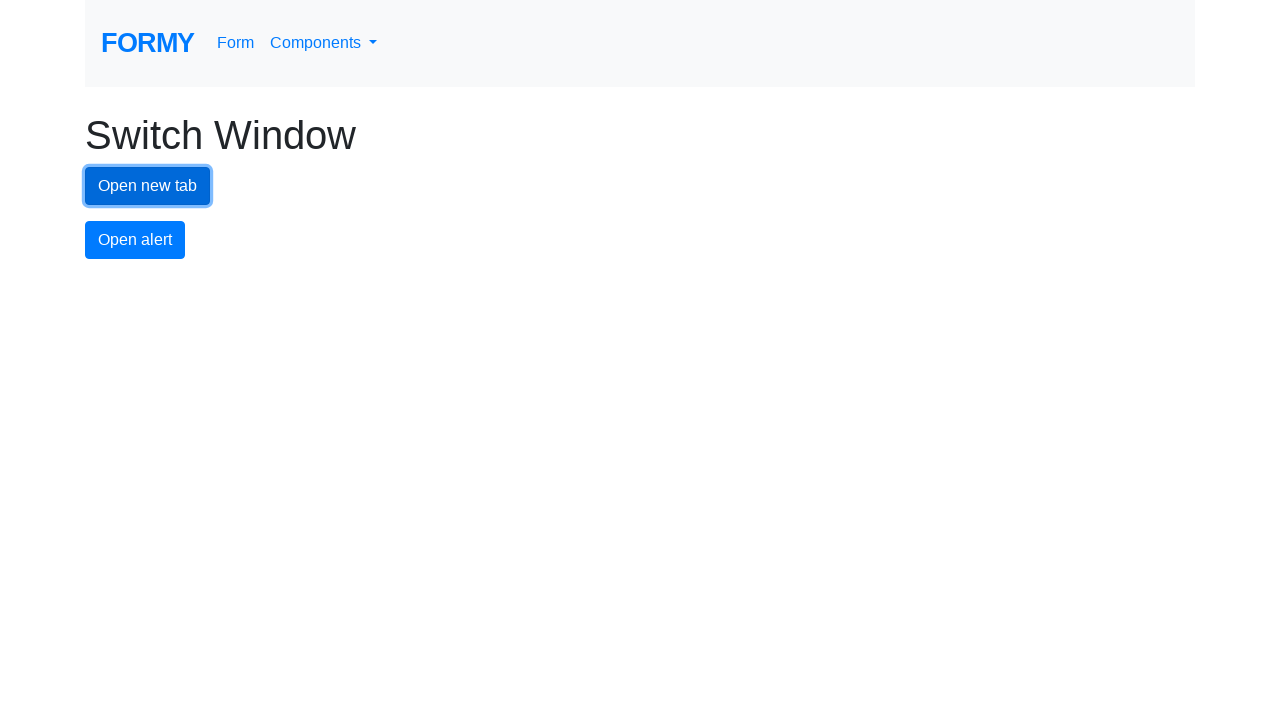

Retrieved all open pages/tabs from context
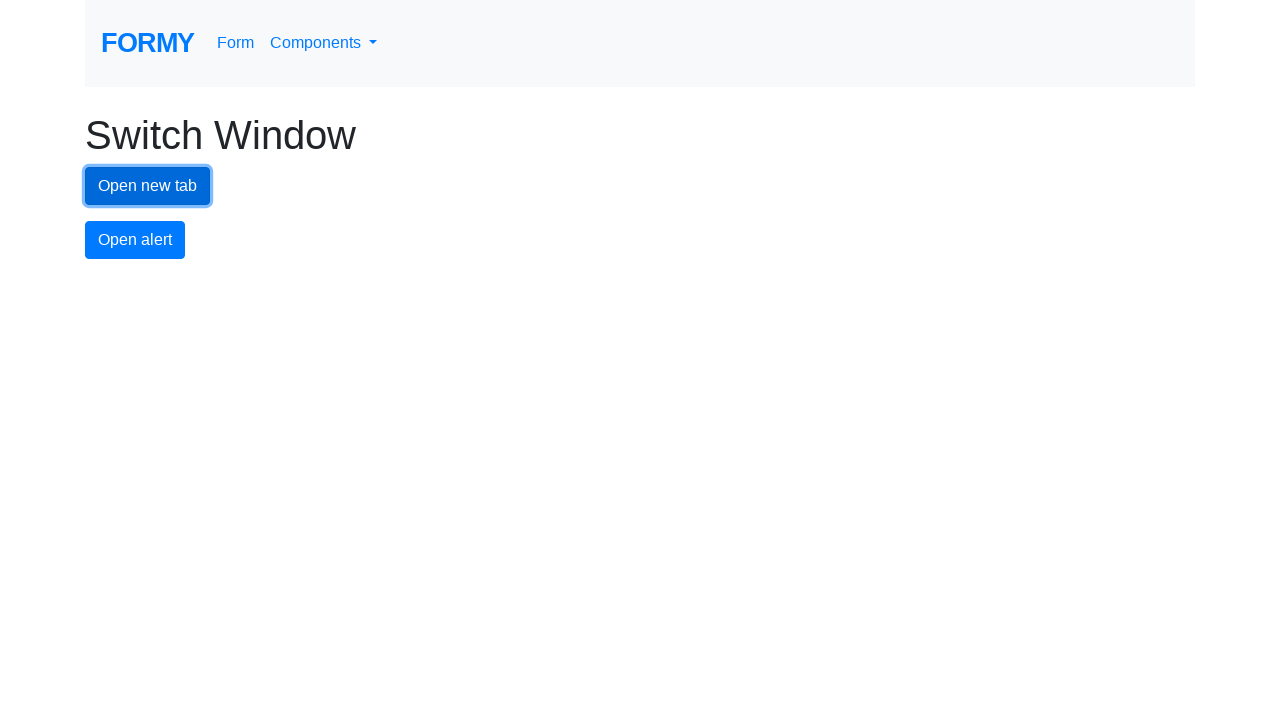

Switched to new tab and brought it to front
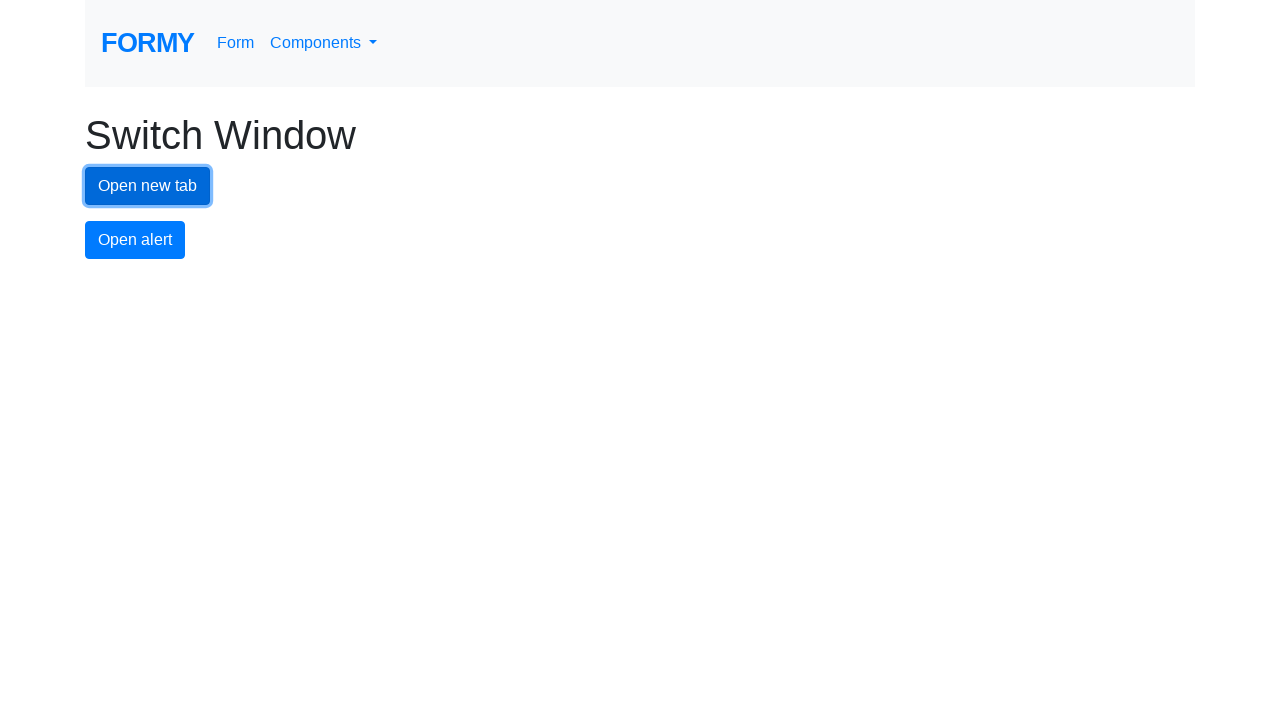

Waited 2 seconds on new tab
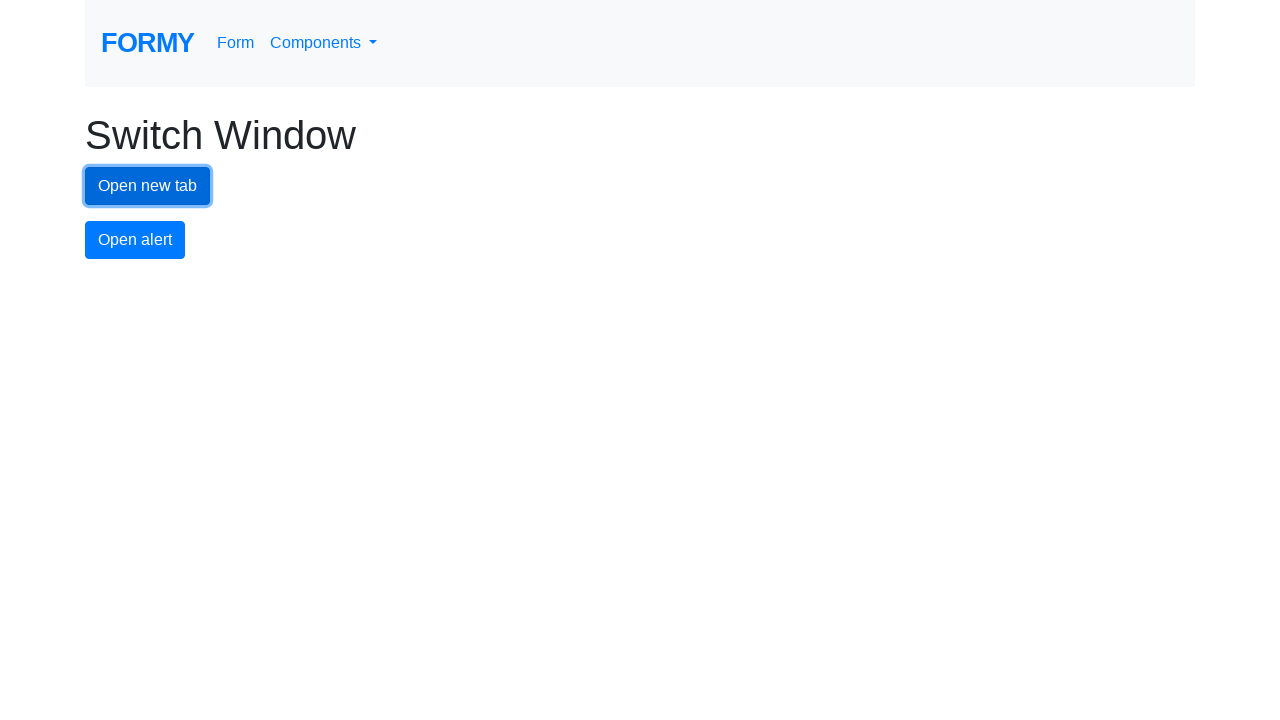

Switched back to original tab
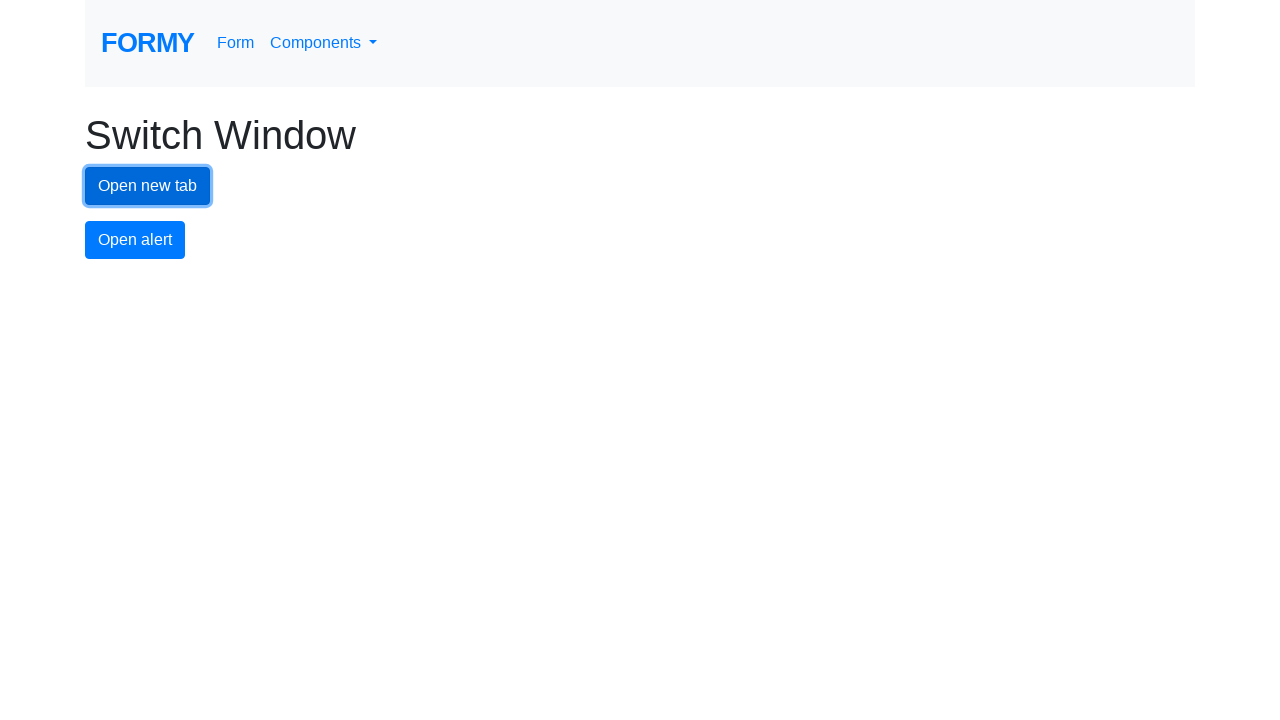

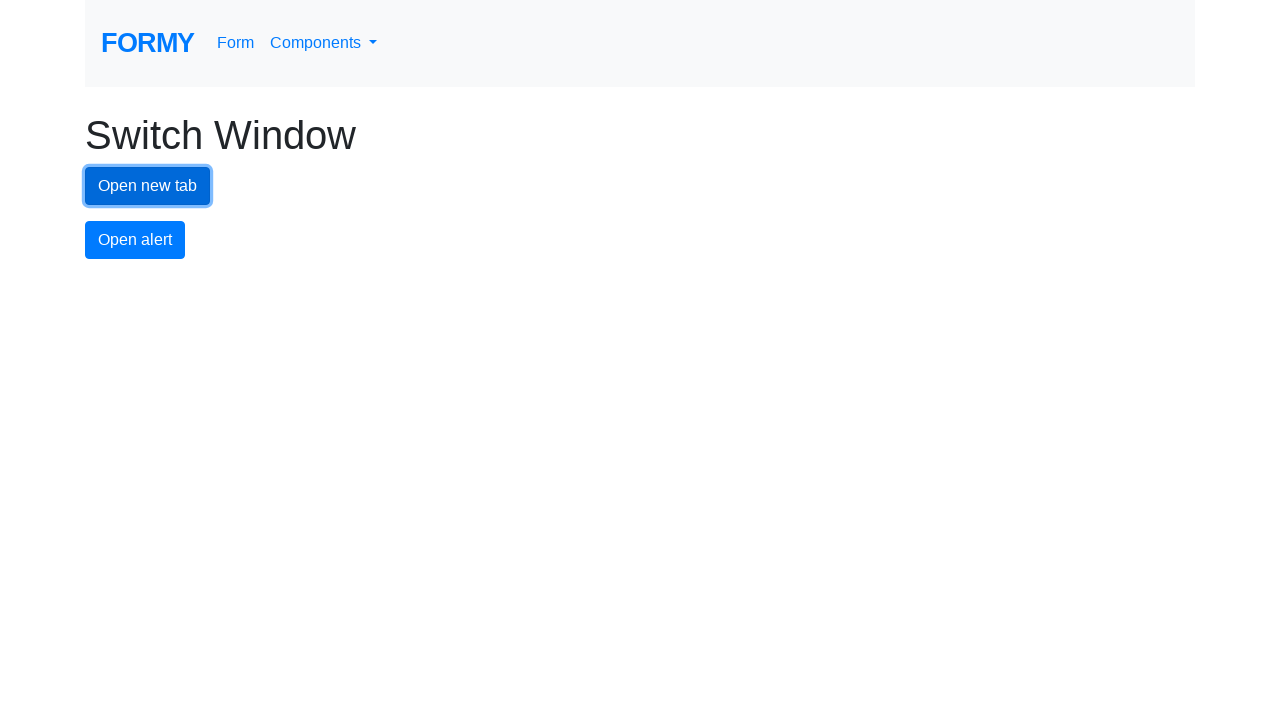